Tests checkbox and radio button interactions on a W3Schools tutorial page by checking/unchecking checkboxes and selecting radio buttons

Starting URL: https://www.w3schools.com/howto/howto_css_custom_checkbox.asp

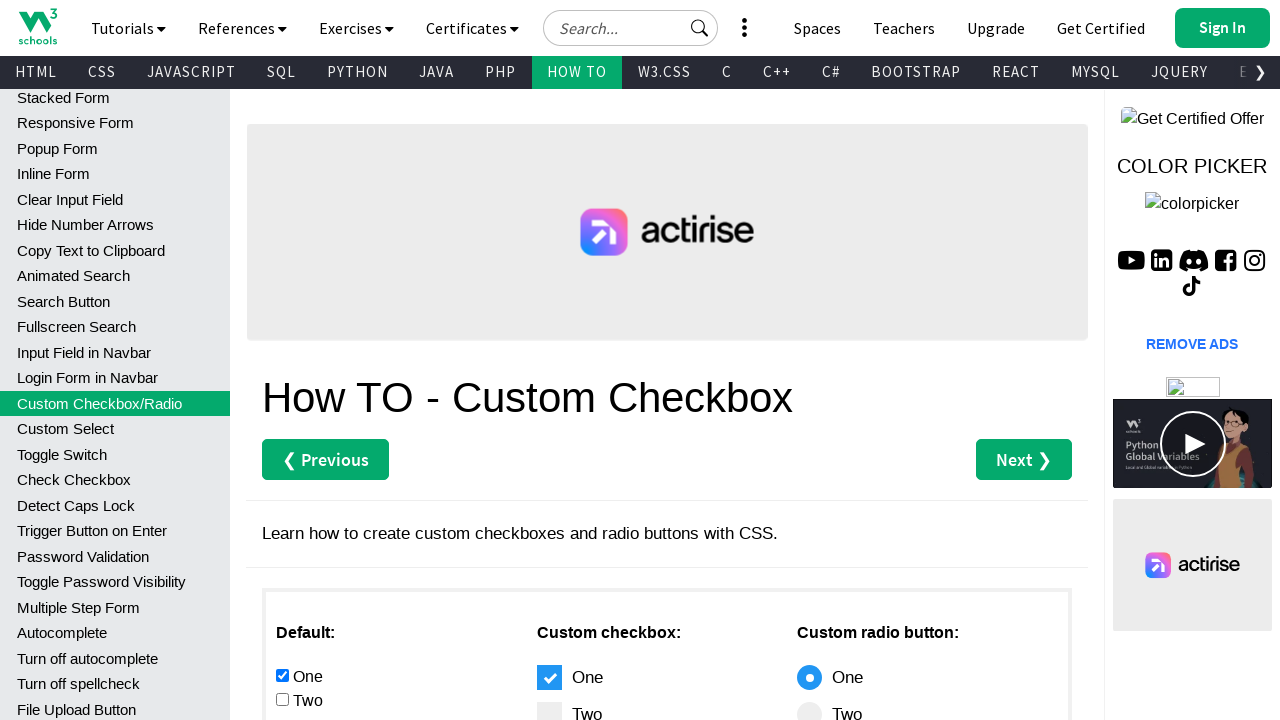

Located all checkboxes in main content area
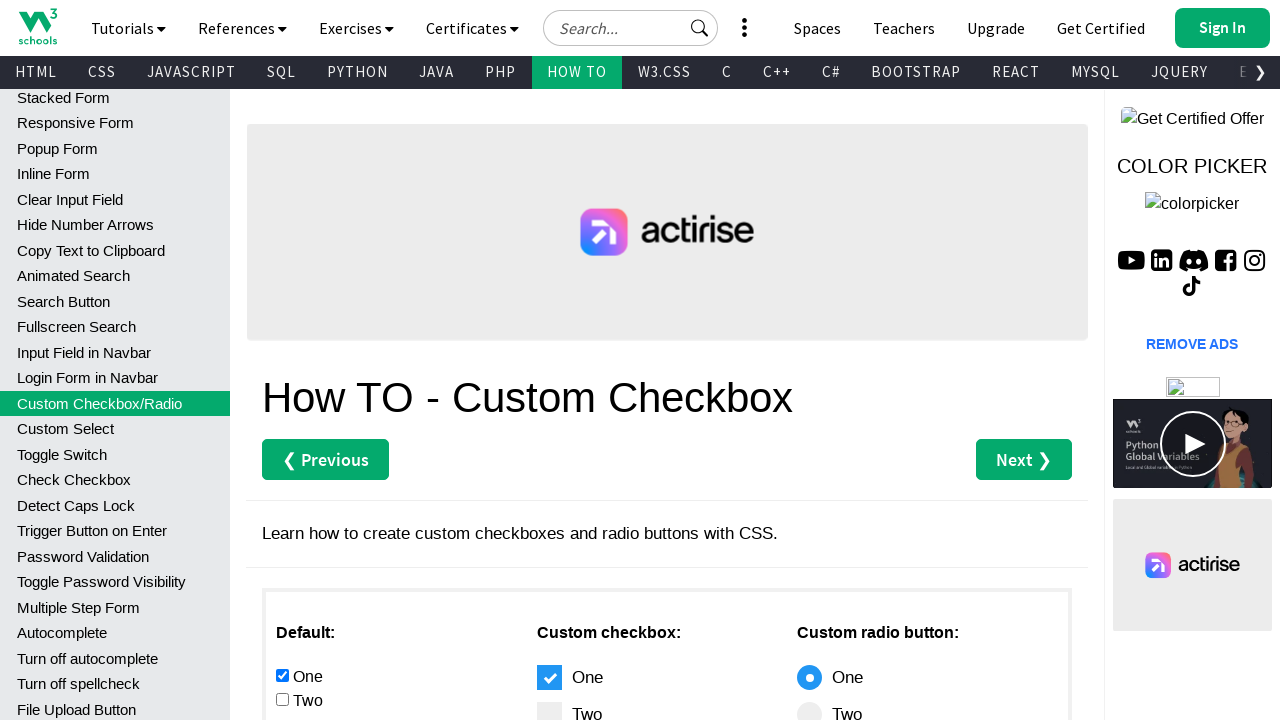

Checked the second checkbox at (282, 699) on #main > div.w3-row > div:nth-child(1) > input[type="checkbox"] >> nth=1
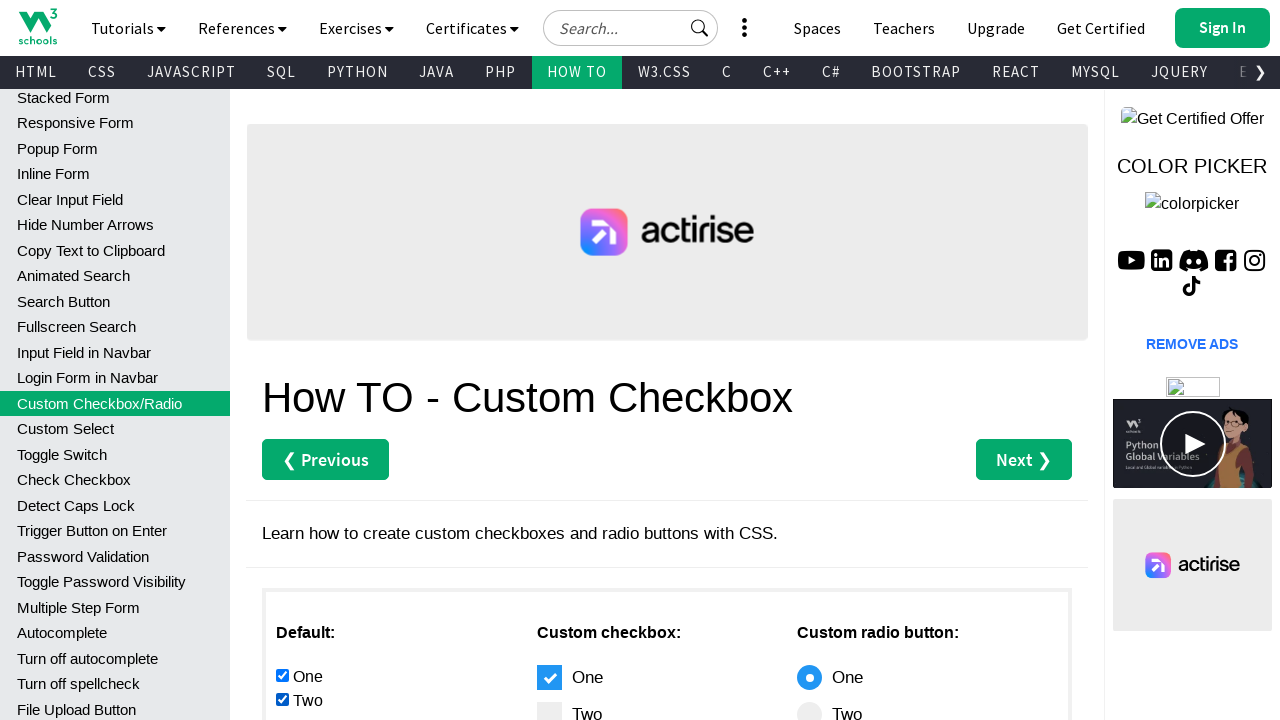

Unchecked the first checkbox at (282, 675) on #main > div.w3-row > div:nth-child(1) > input[type="checkbox"] >> nth=0
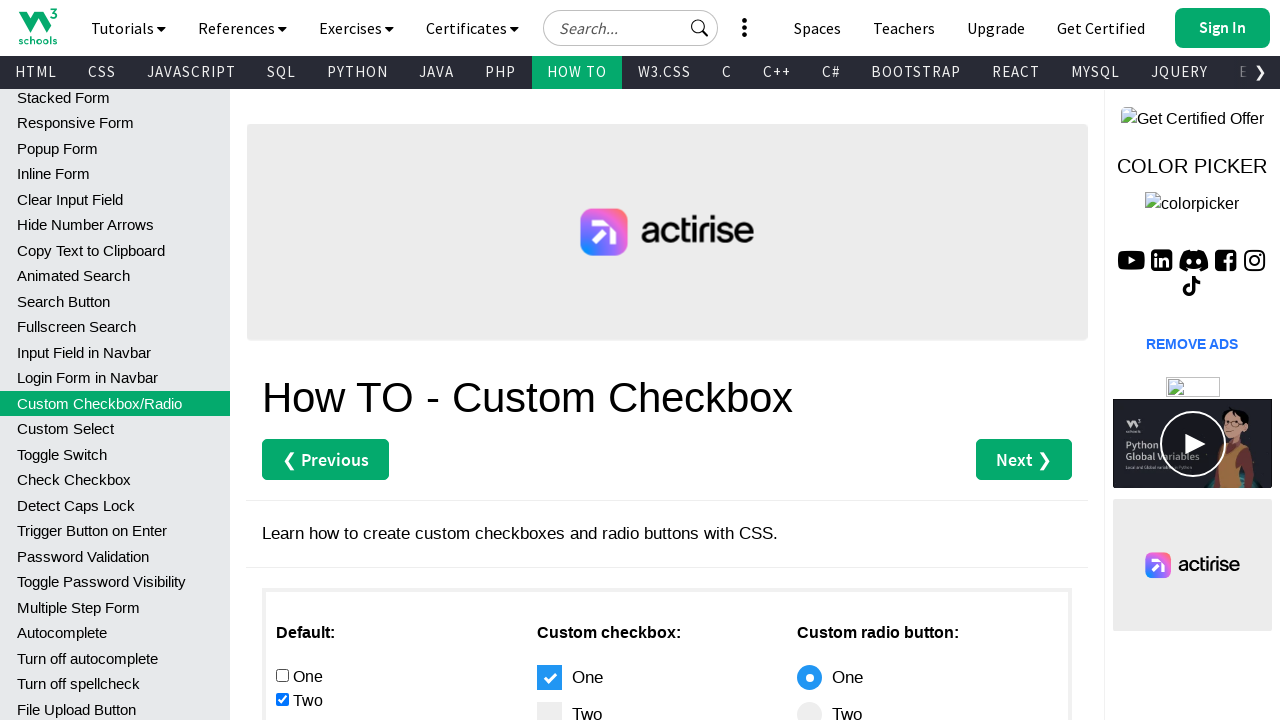

Located all radio buttons in main content area
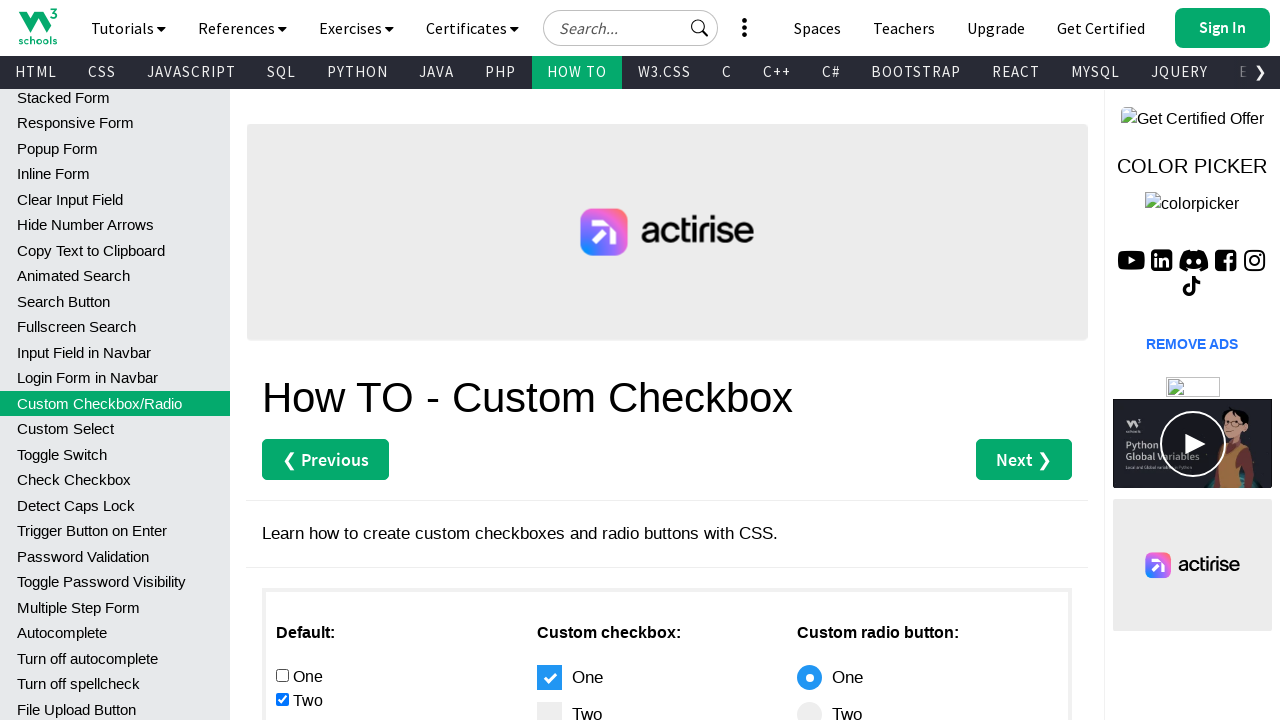

Selected the second radio button at (282, 360) on #main > div.w3-row > div:nth-child(1) > input[type="radio"] >> nth=1
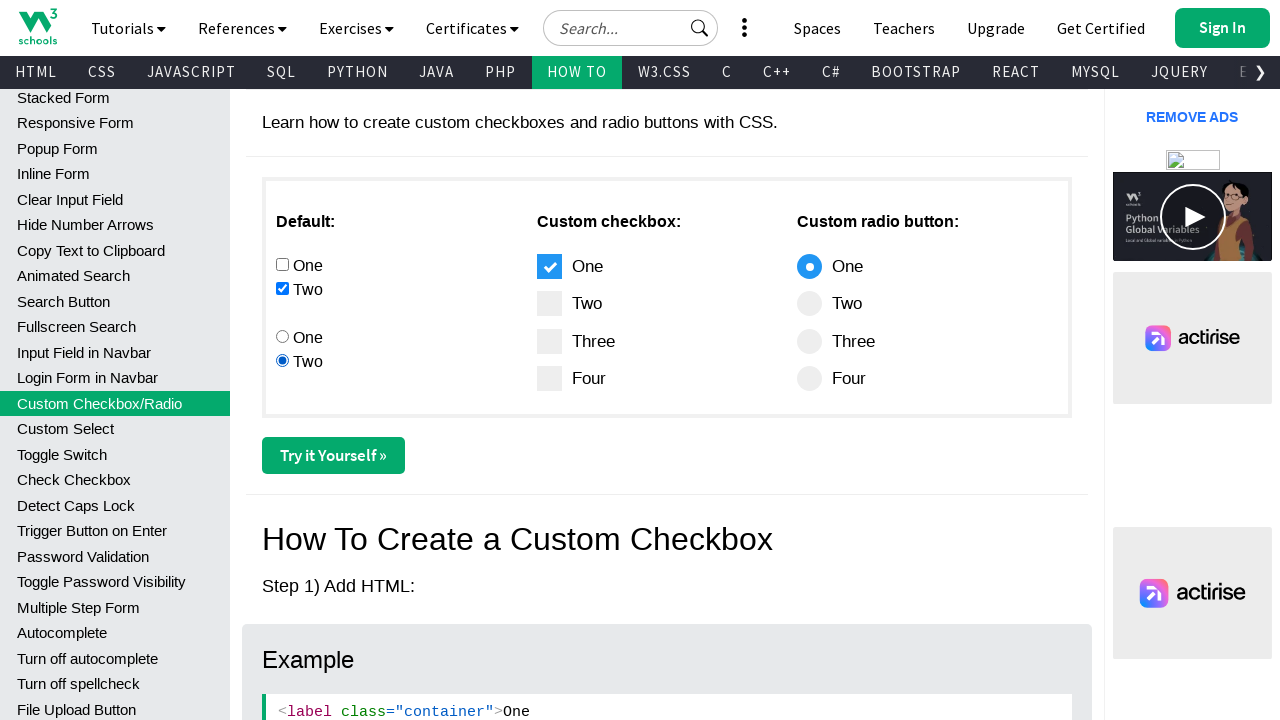

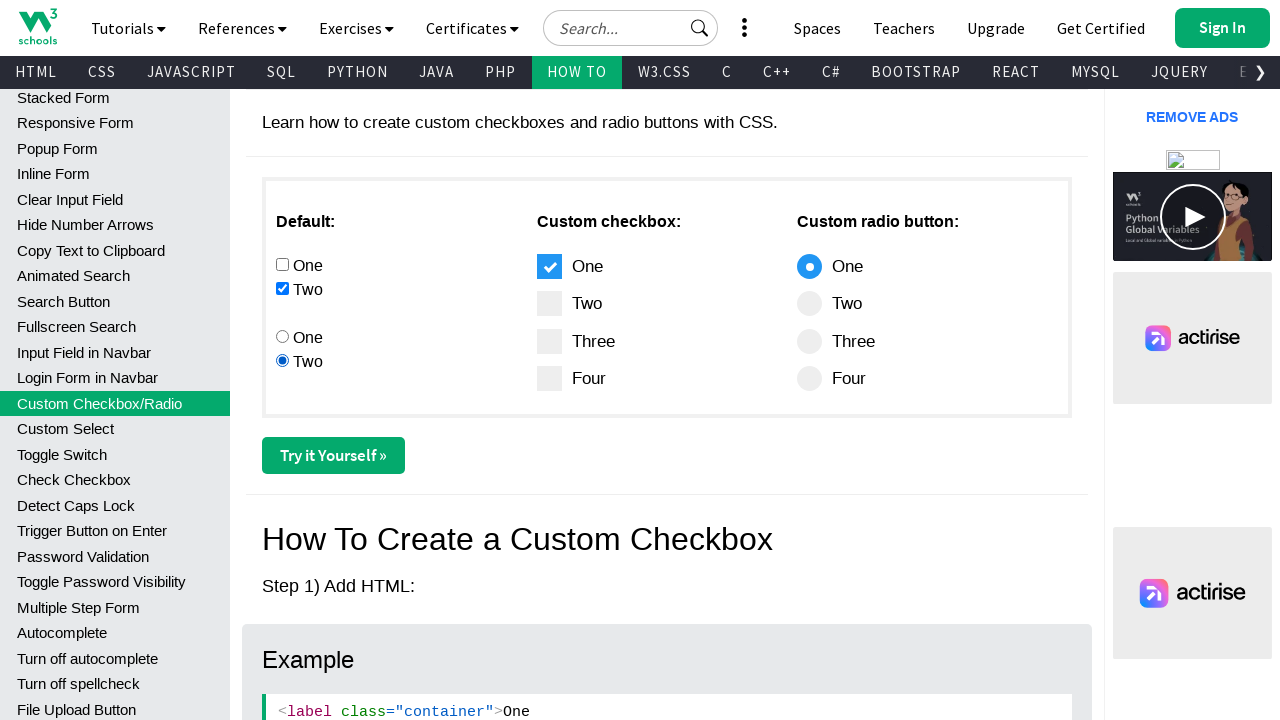